Tests hover interaction by hovering over an element to reveal a hidden link, then clicking the revealed "View profile" link

Starting URL: http://the-internet.herokuapp.com/hovers

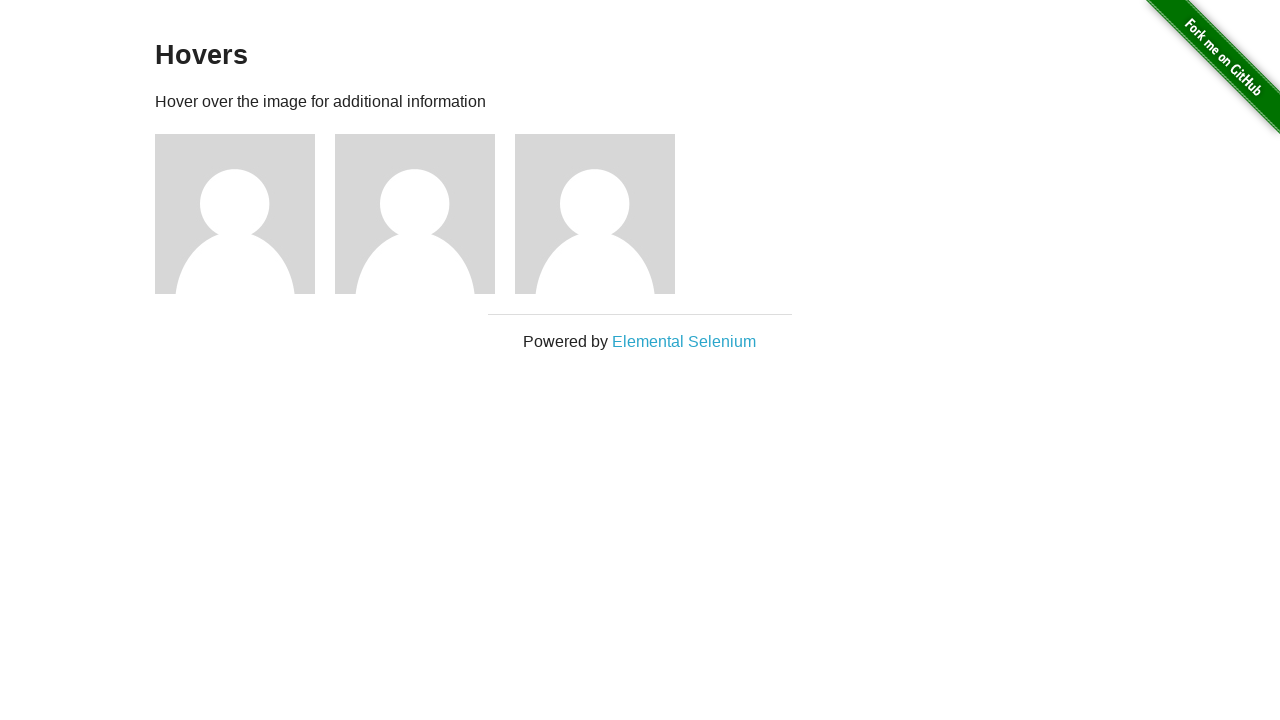

Located the first figure element for hovering
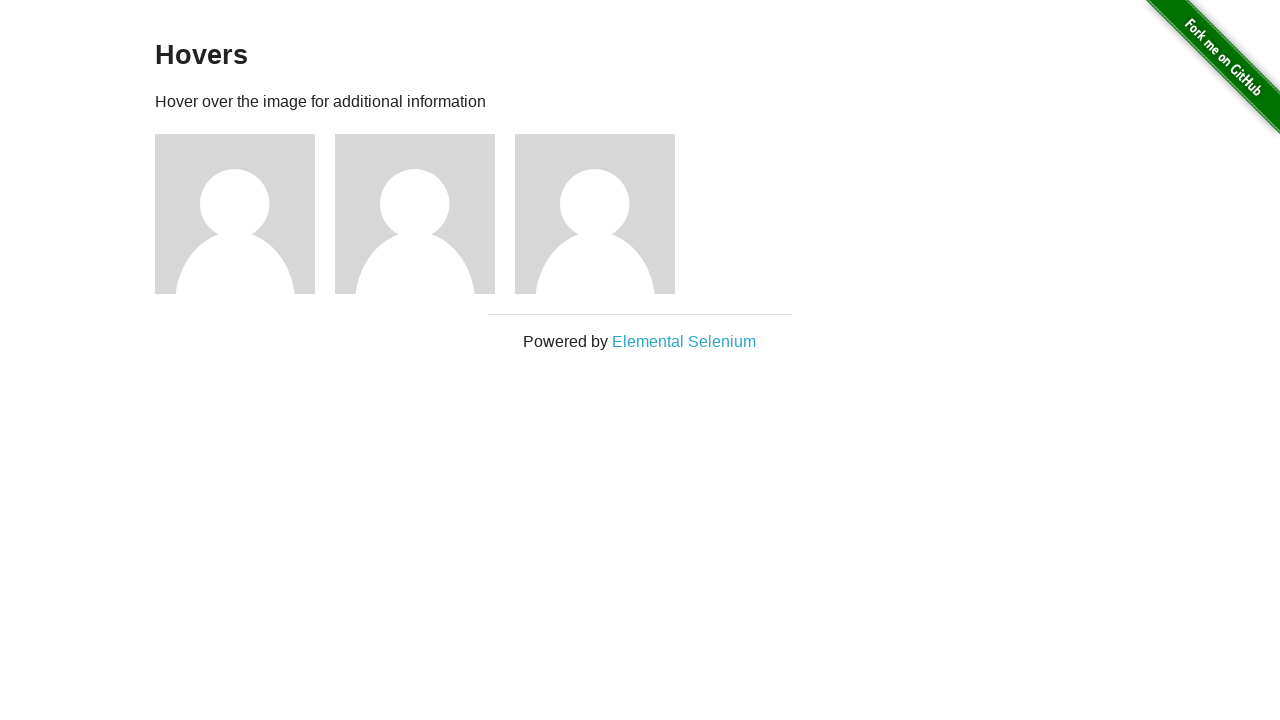

Hovered over the figure element to reveal hidden link at (245, 214) on xpath=//div[@class='figure'][1]
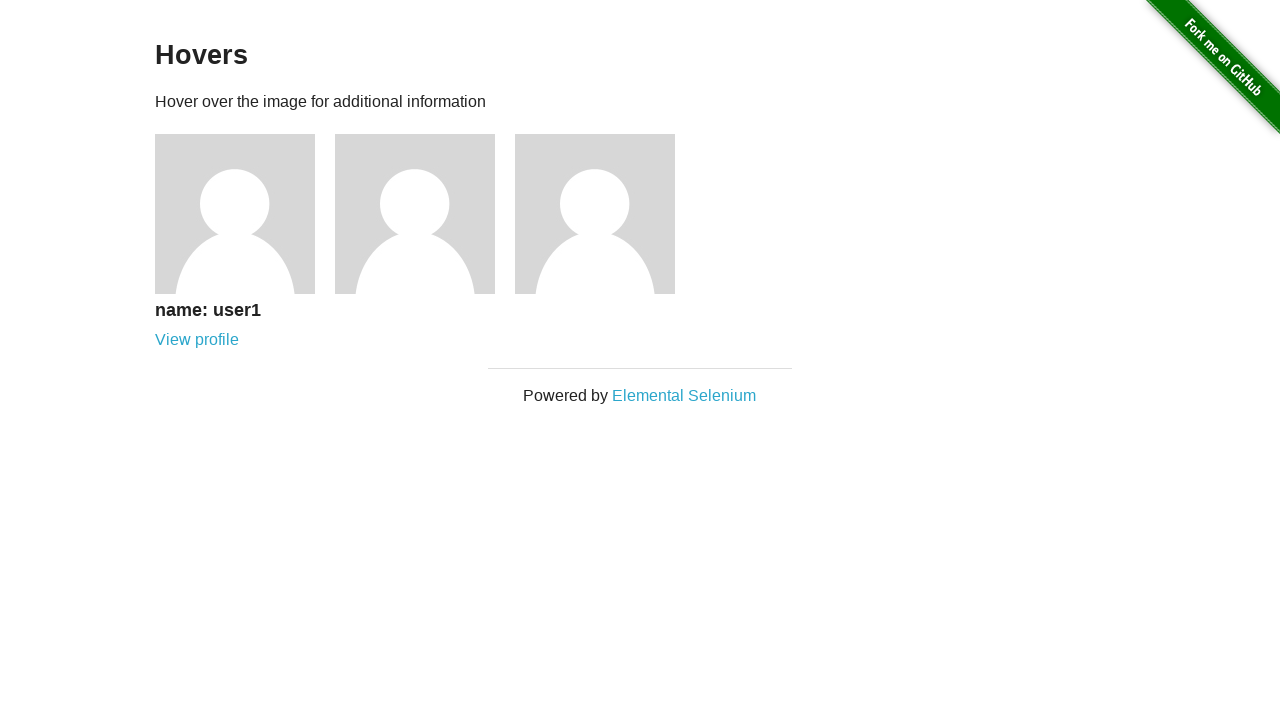

Clicked the 'View profile' link that was revealed by hovering at (197, 340) on xpath=//h5[text()='name: user1']//following::a[text()='View profile']
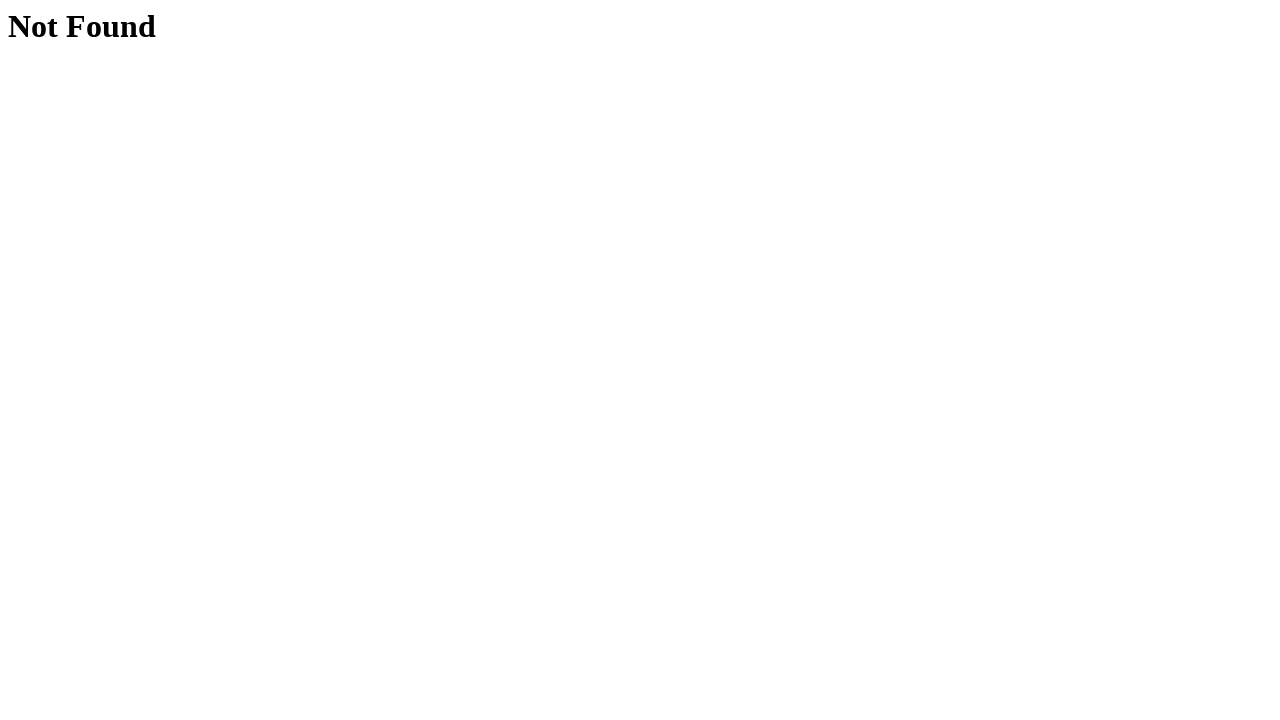

Navigation completed and page loaded
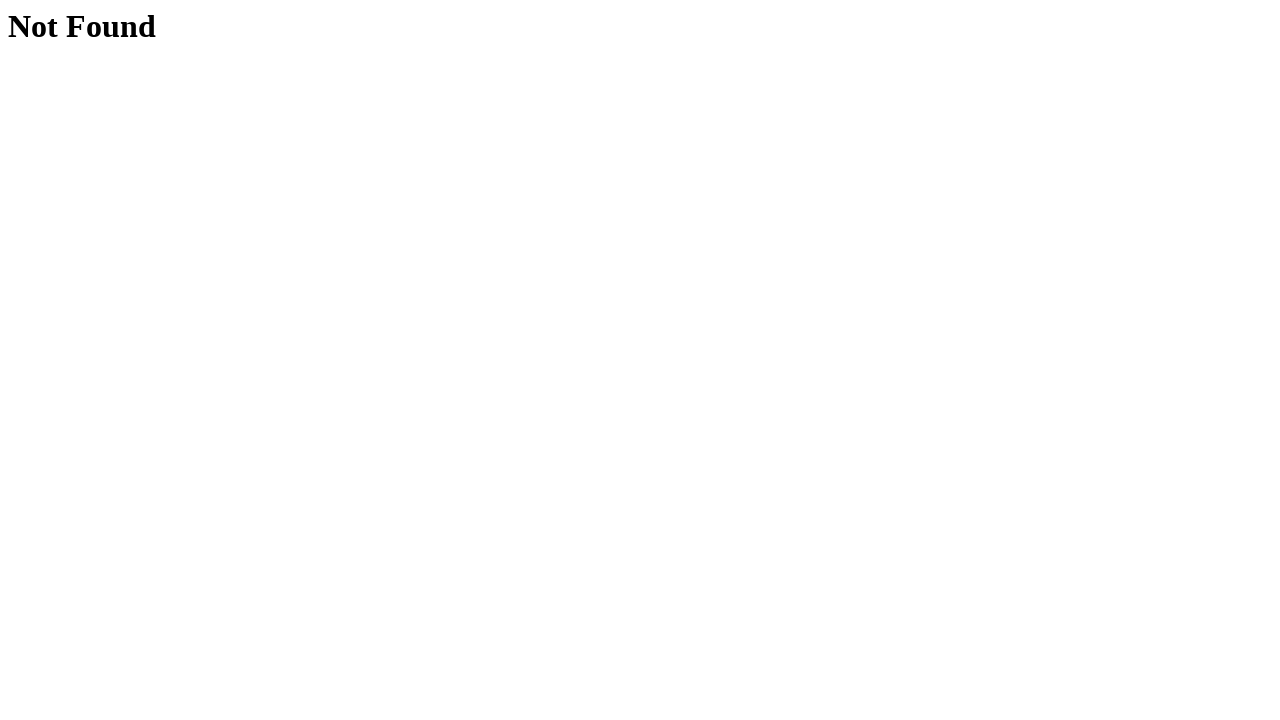

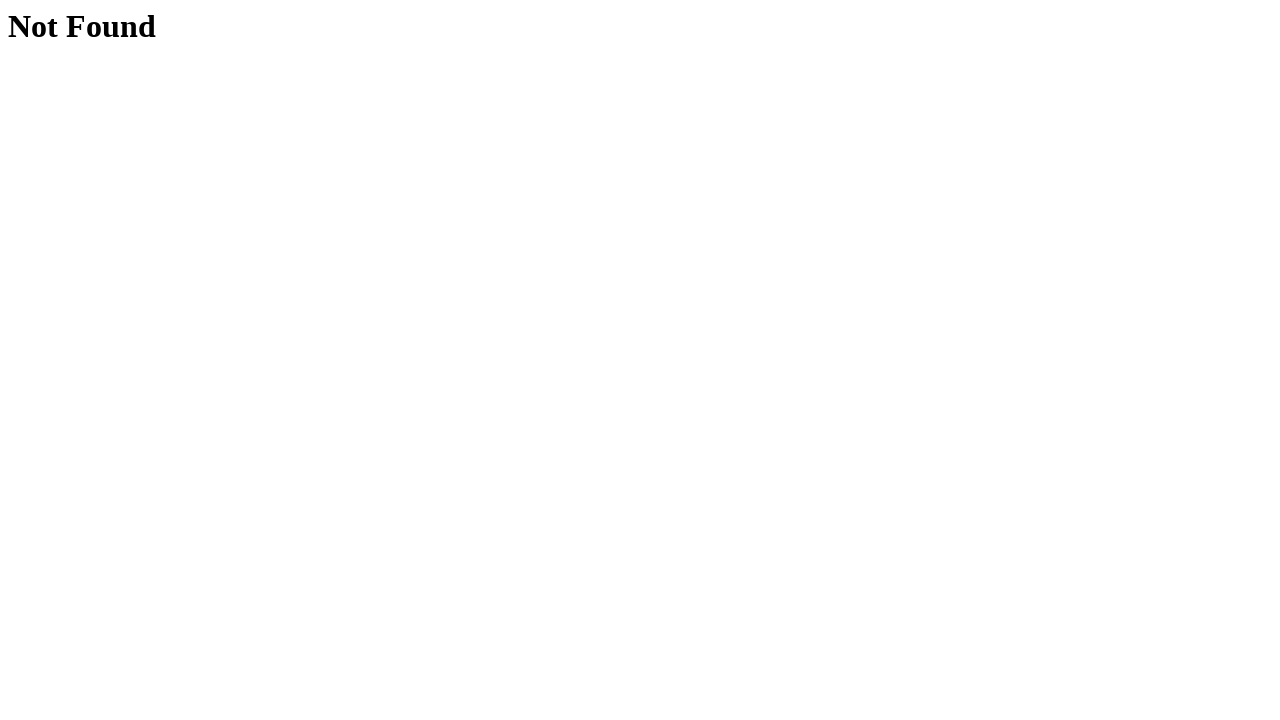